Navigates to a football statistics website and clicks the "All matches" button to view all match data, then verifies the table loads.

Starting URL: https://www.adamchoi.co.uk/overs/detailed

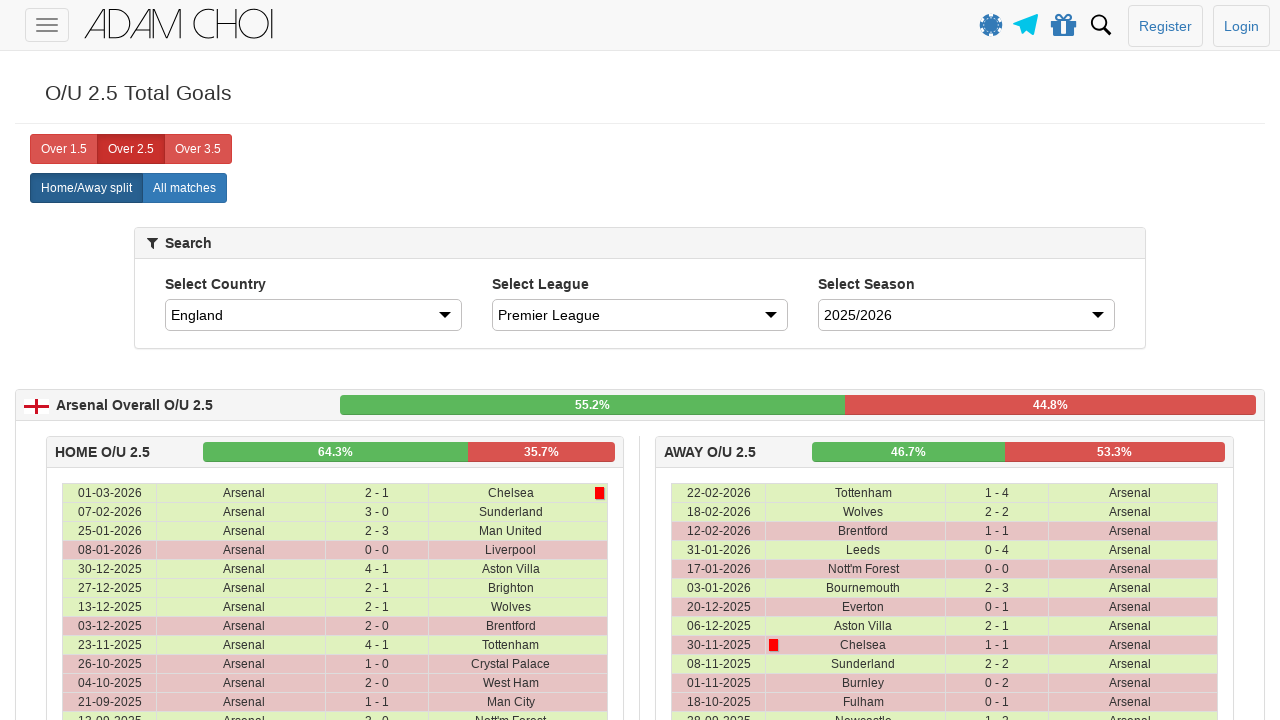

Navigated to football statistics website
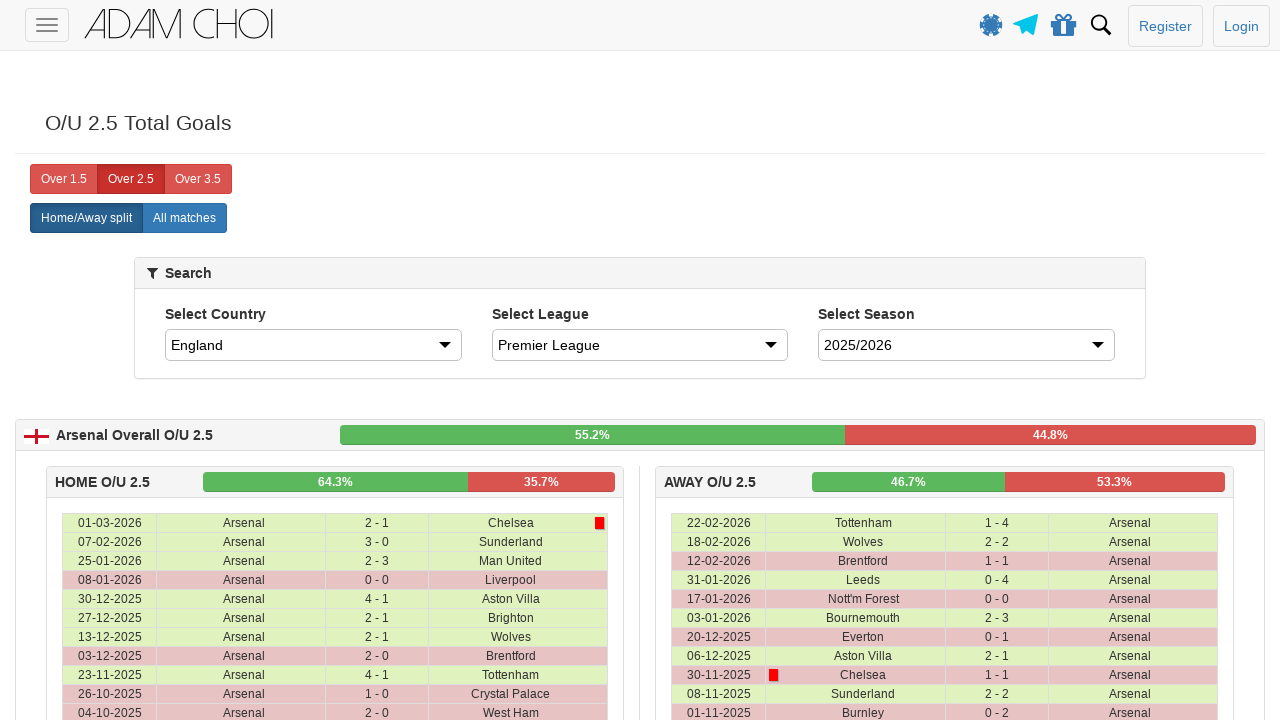

Clicked 'All matches' button to view all match data at (184, 218) on label[analytics-event="All matches"]
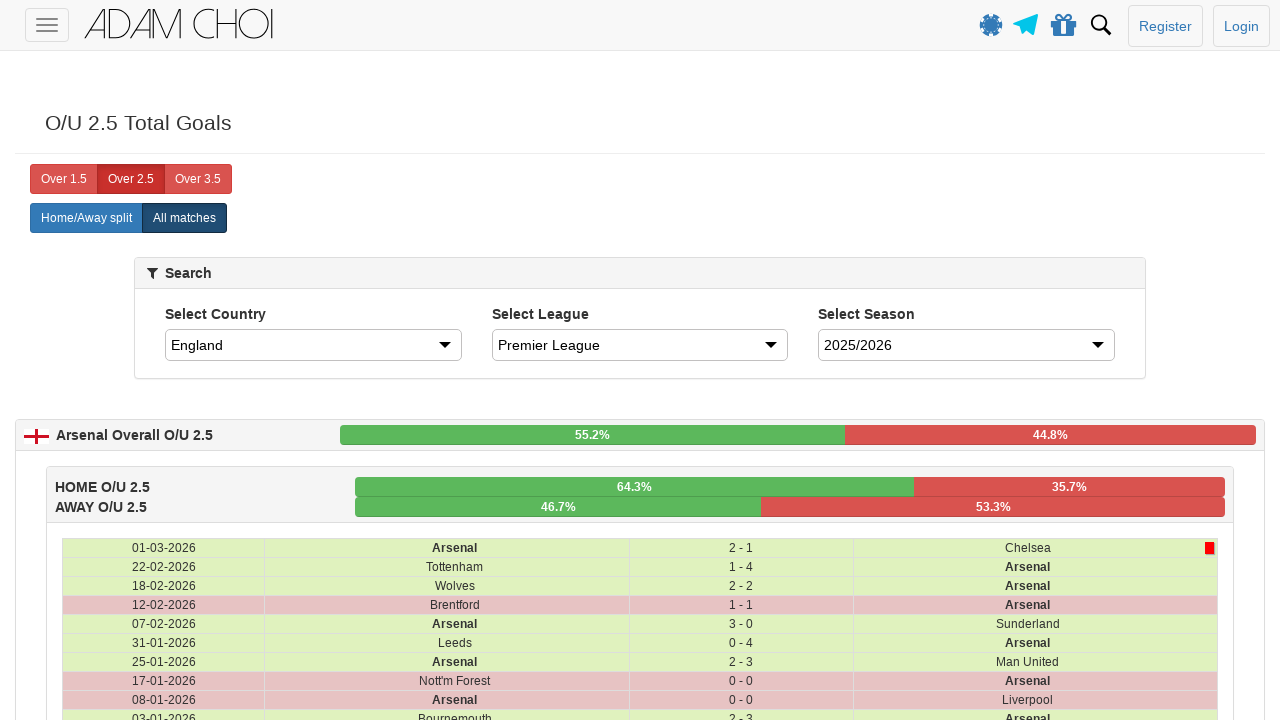

Table with match data loaded successfully
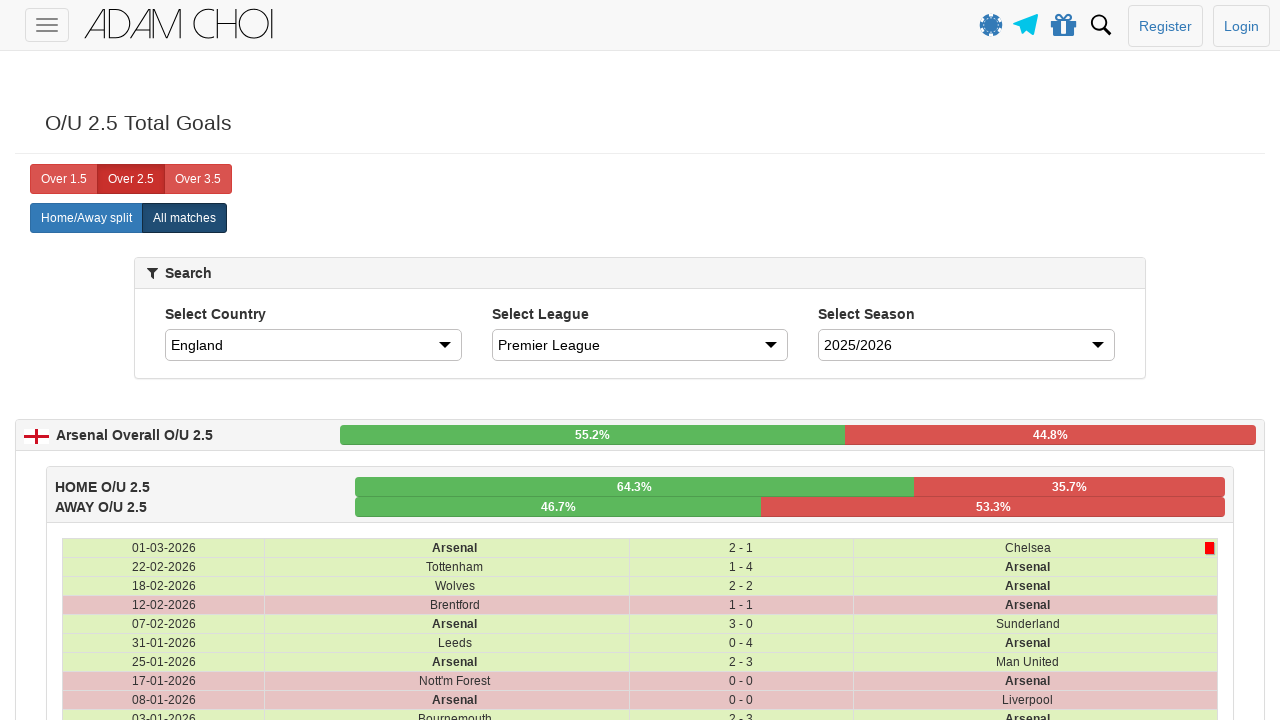

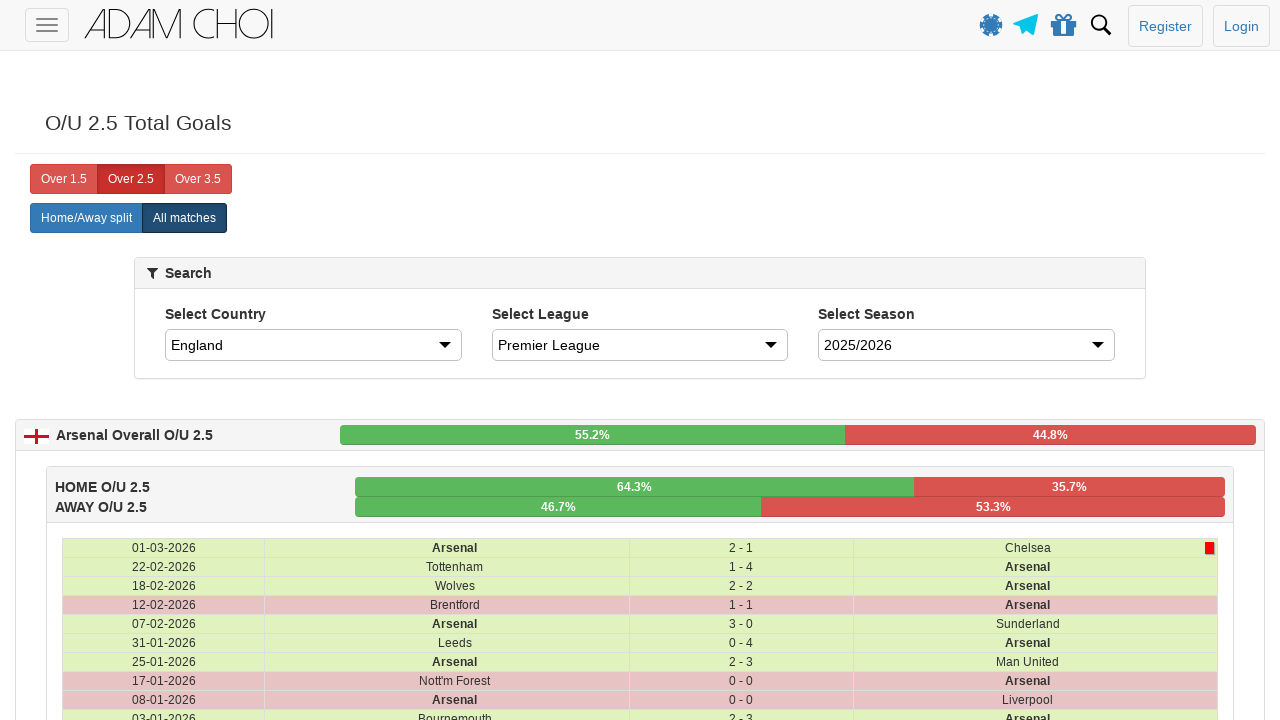